Tests JavaScript alert handling by clicking a button that triggers an alert and then accepting (dismissing) the alert

Starting URL: http://demo.automationtesting.in/Alerts.html

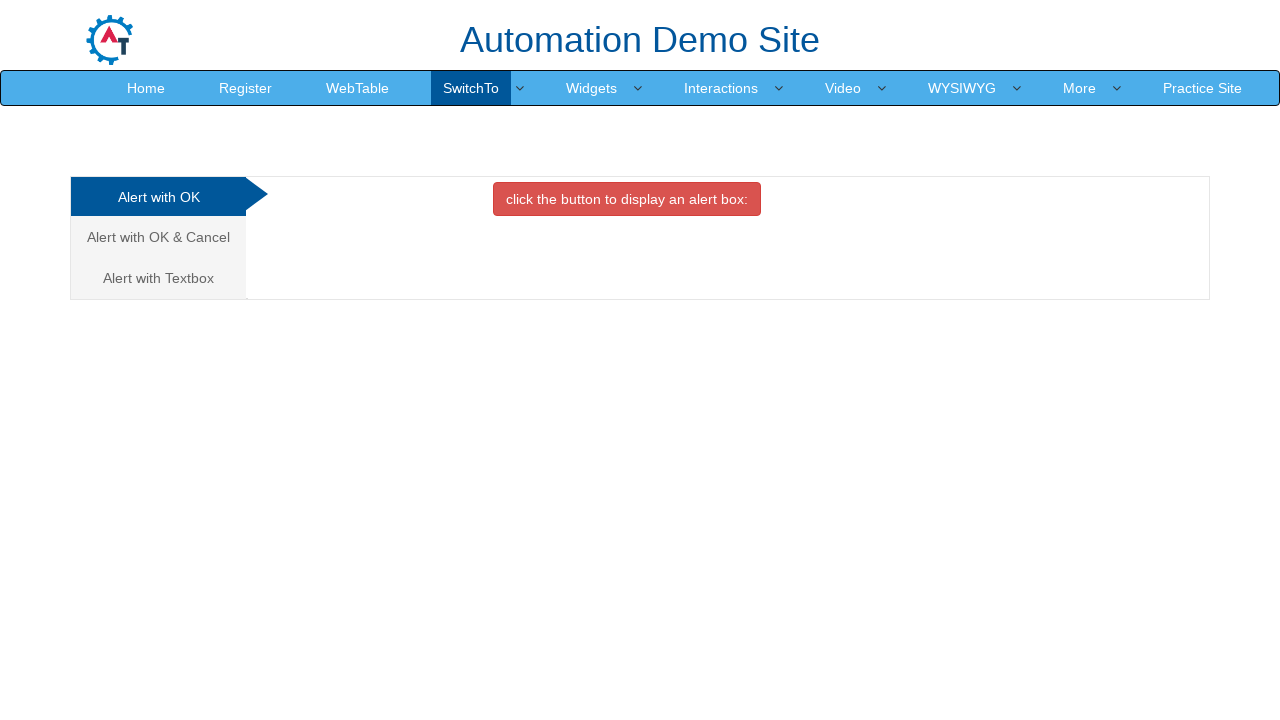

Set up dialog handler to accept alerts
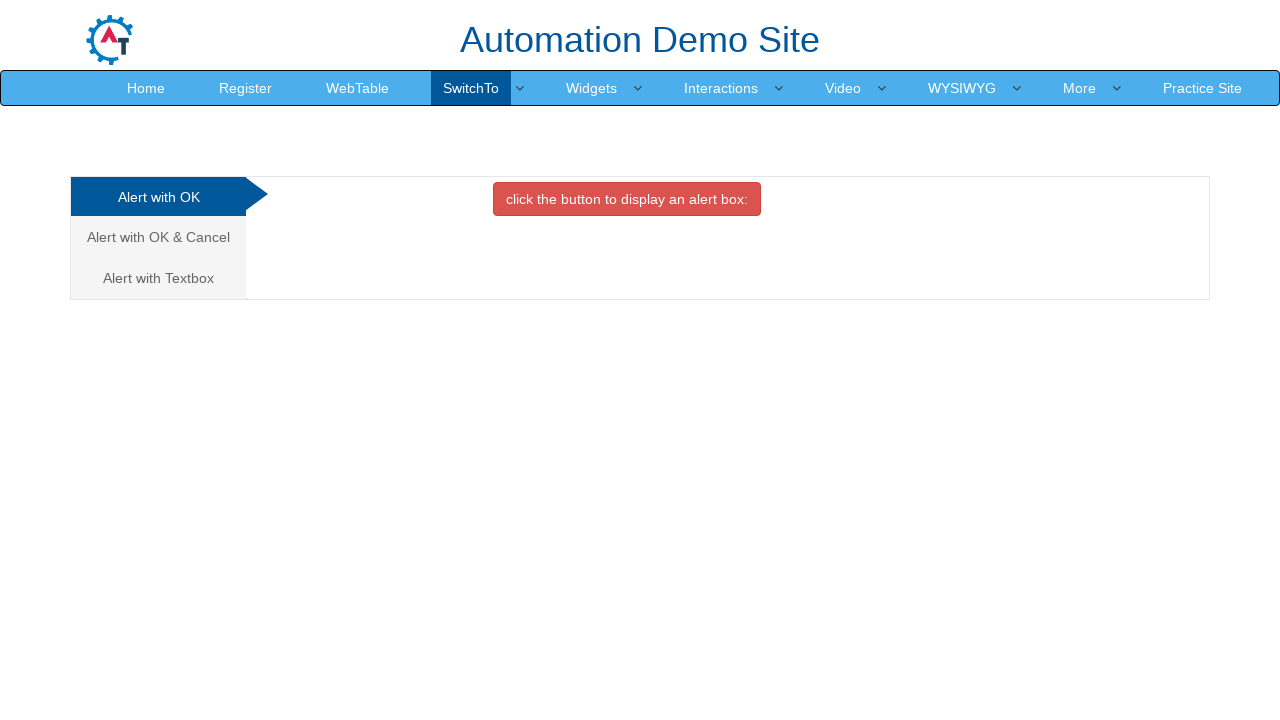

Clicked the danger button to trigger JavaScript alert at (627, 199) on button.btn.btn-danger
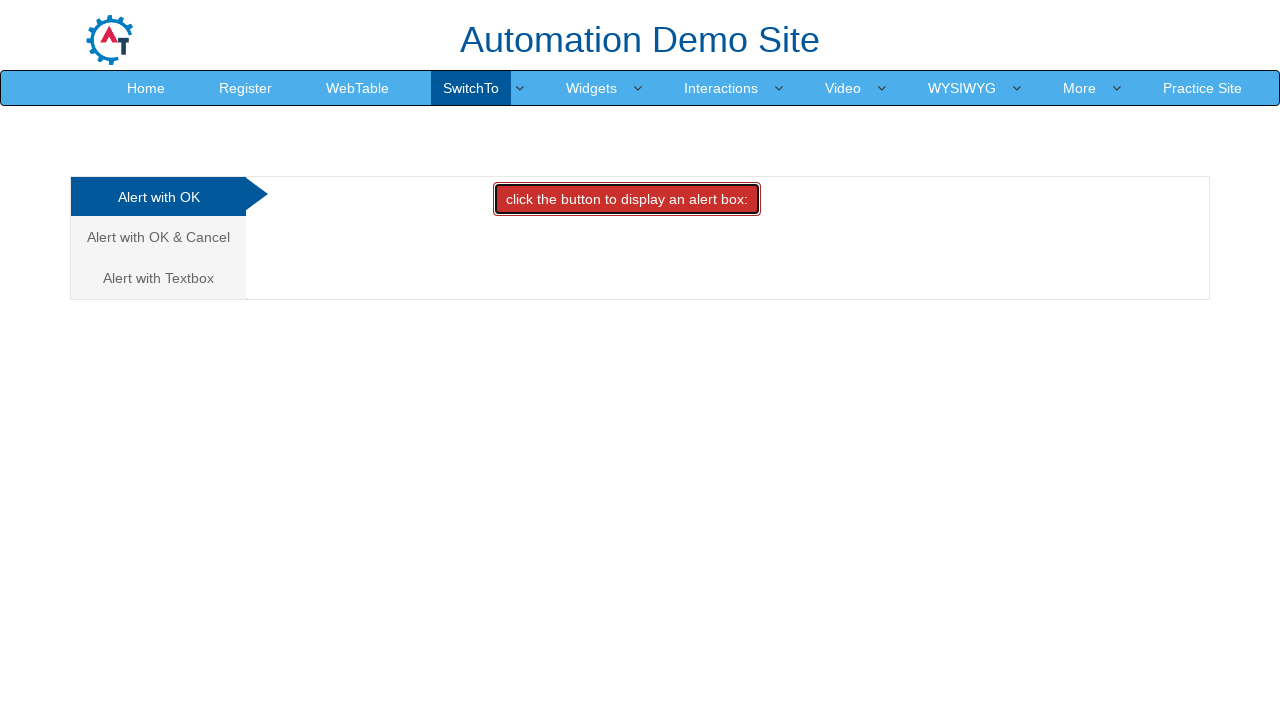

Waited for alert to be processed
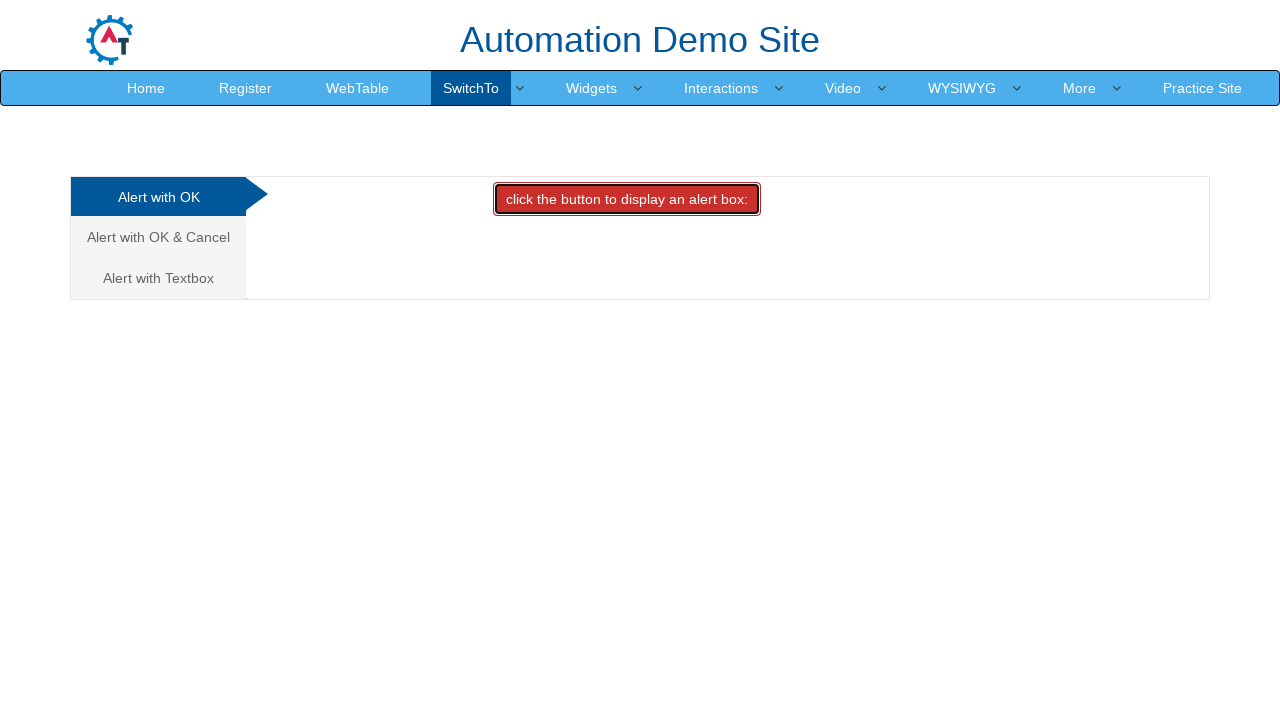

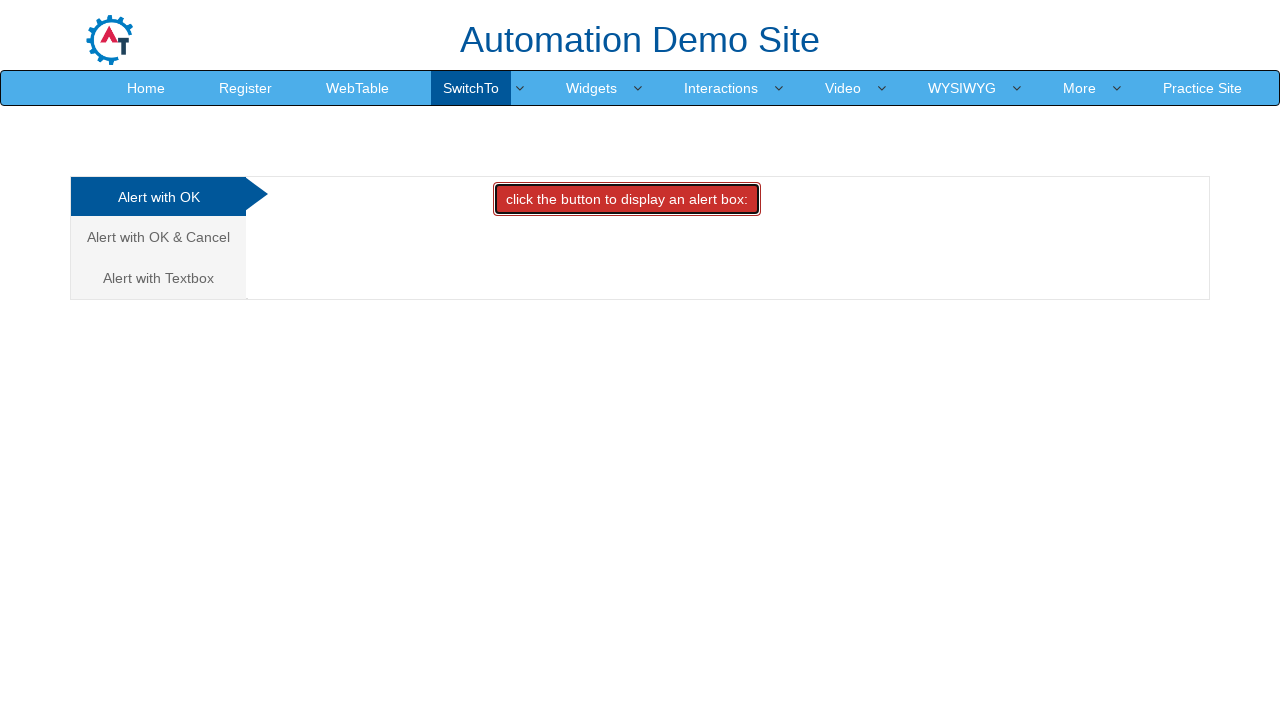